Tests dynamic loading with implicit wait set to 15 seconds, clicks Start button and verifies Hello World text appears

Starting URL: http://the-internet.herokuapp.com/dynamic_loading/2

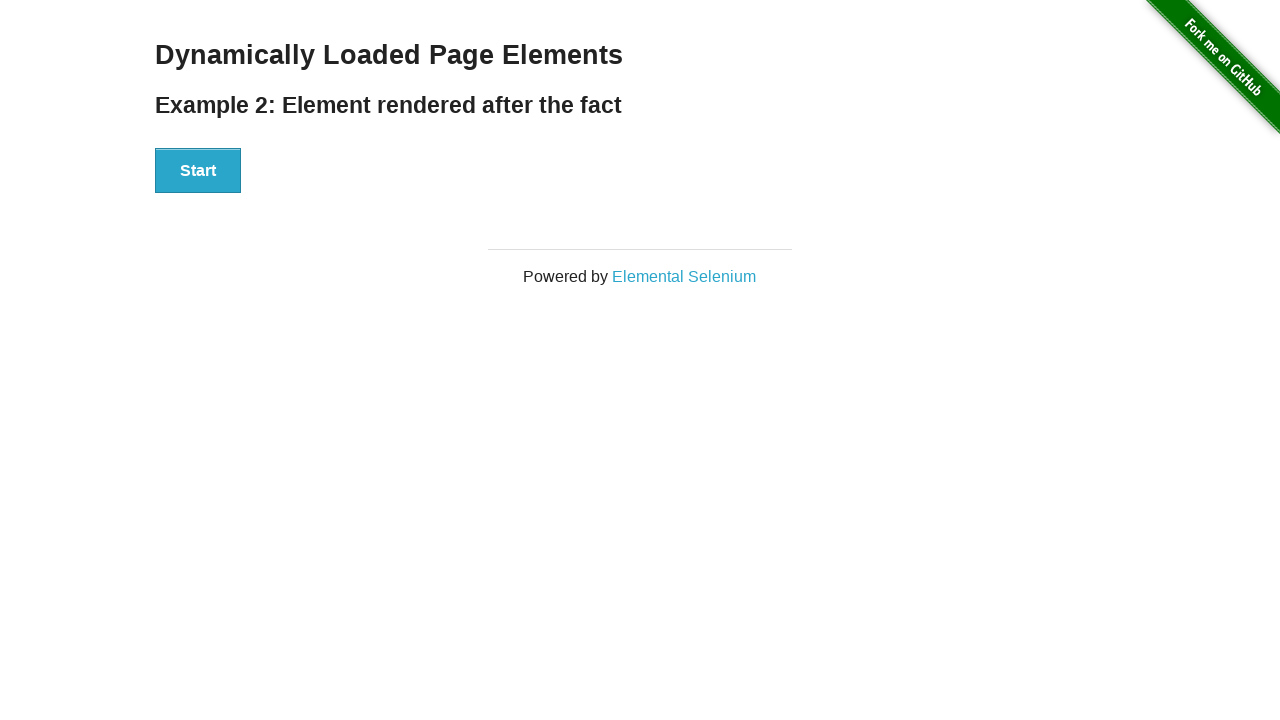

Clicked Start button to trigger dynamic loading at (198, 171) on xpath=//button[text()='Start']
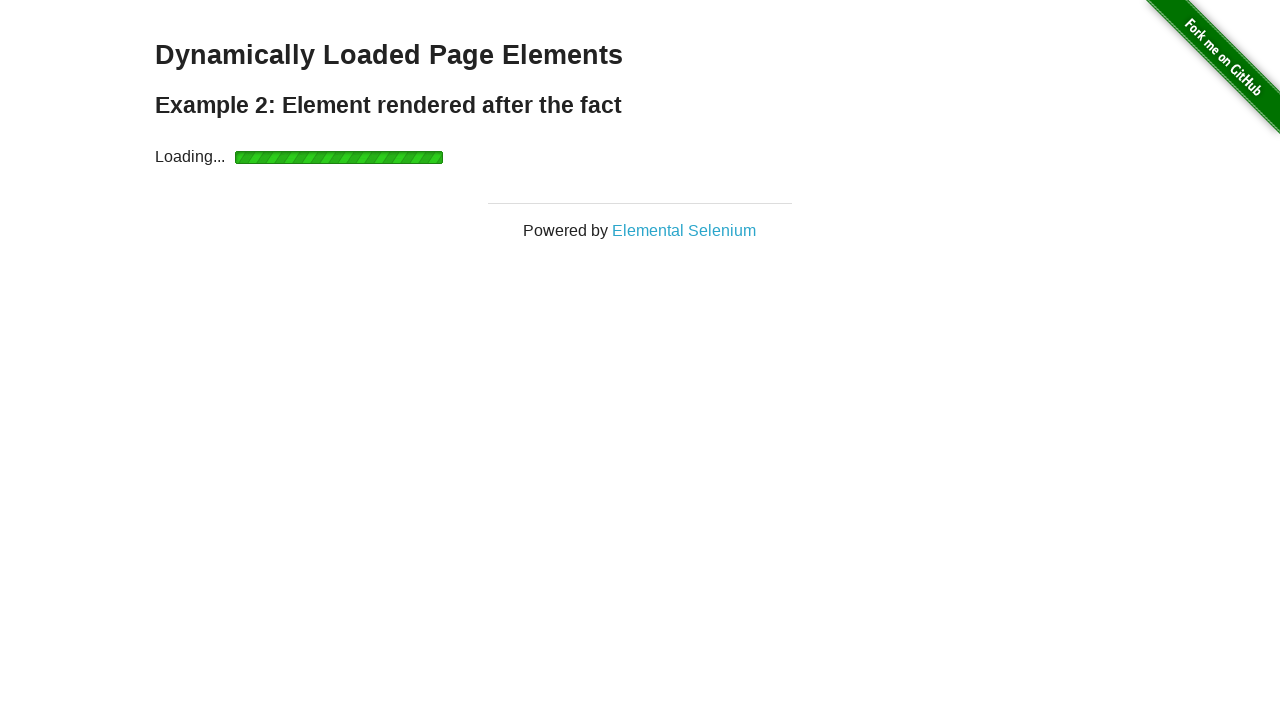

Waited for Hello World text element to appear (15 second implicit wait)
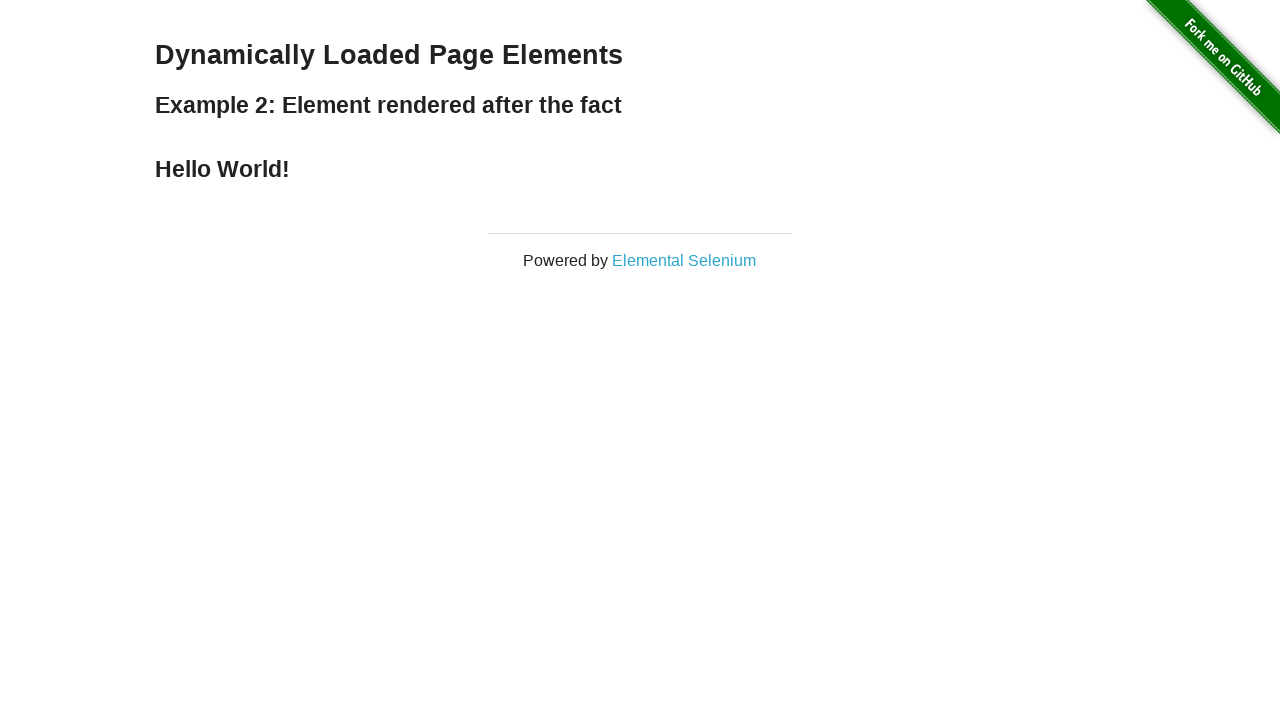

Verified that 'Hello World!' text appeared after dynamic loading
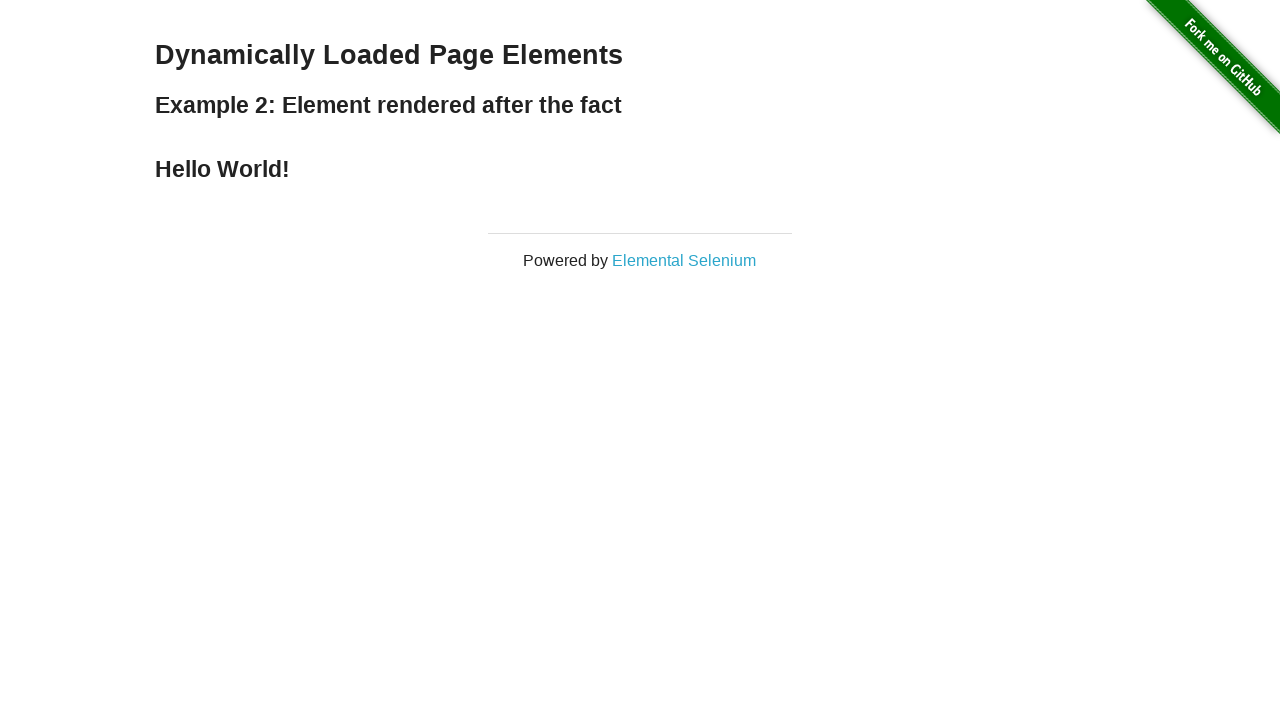

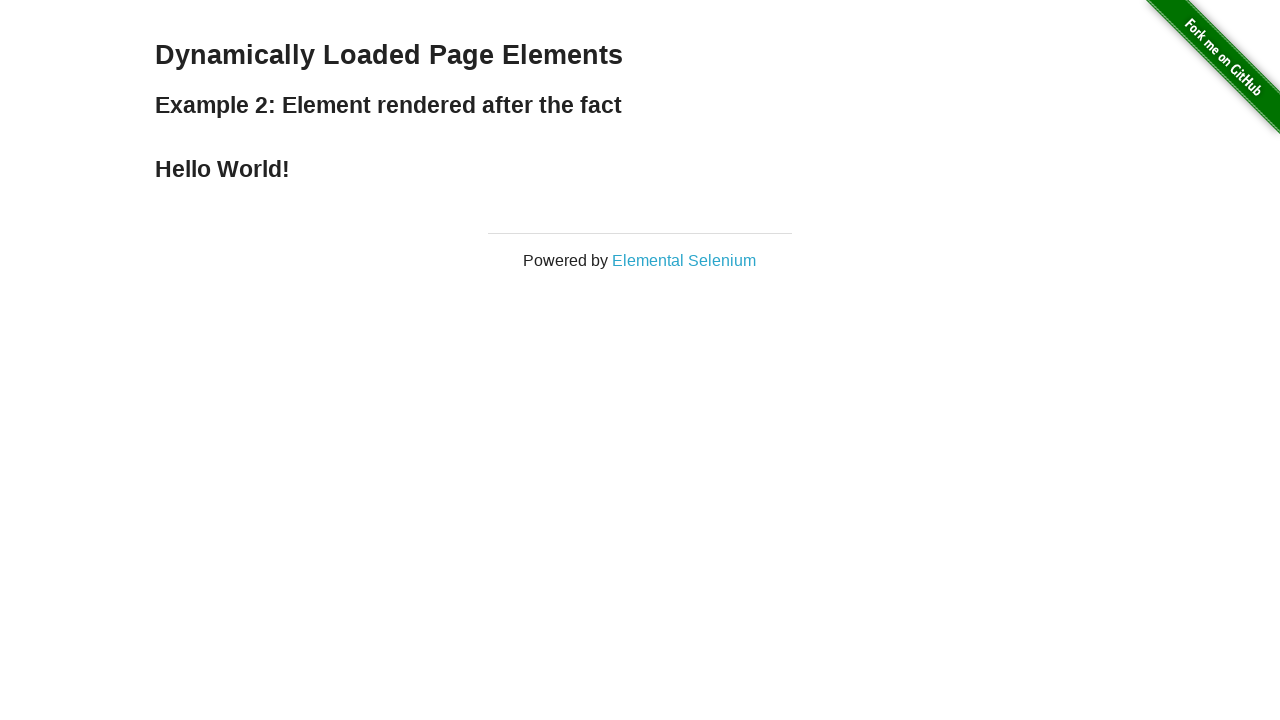